Tests Google Translate by entering text in the source text area

Starting URL: https://translate.google.com/

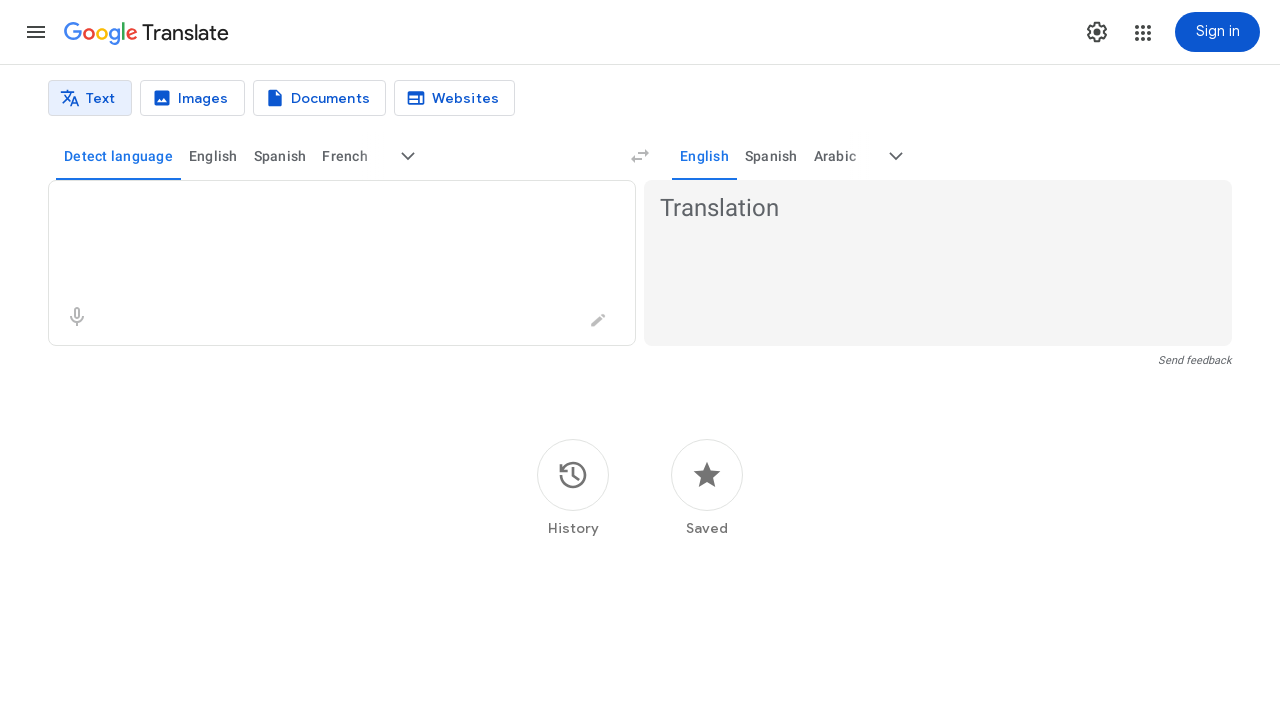

Filled source text area with Hebrew word 'תפוח' (apple) on textarea[aria-label='Source text']
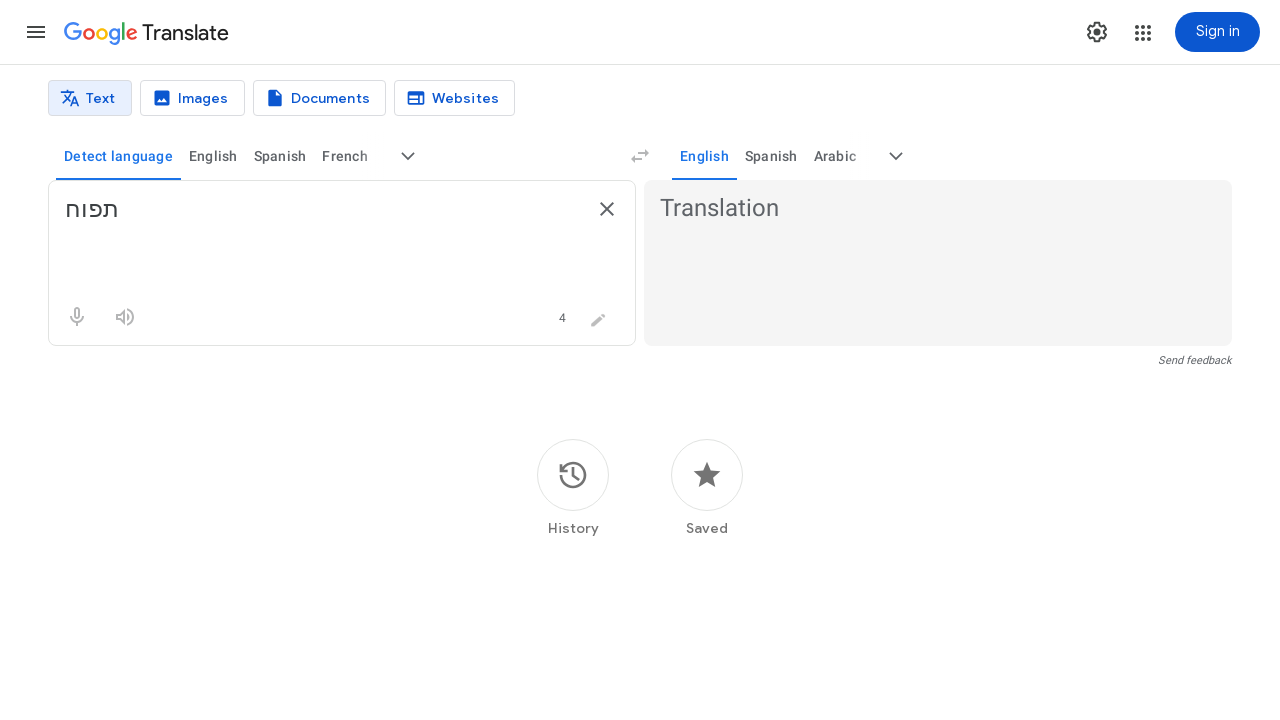

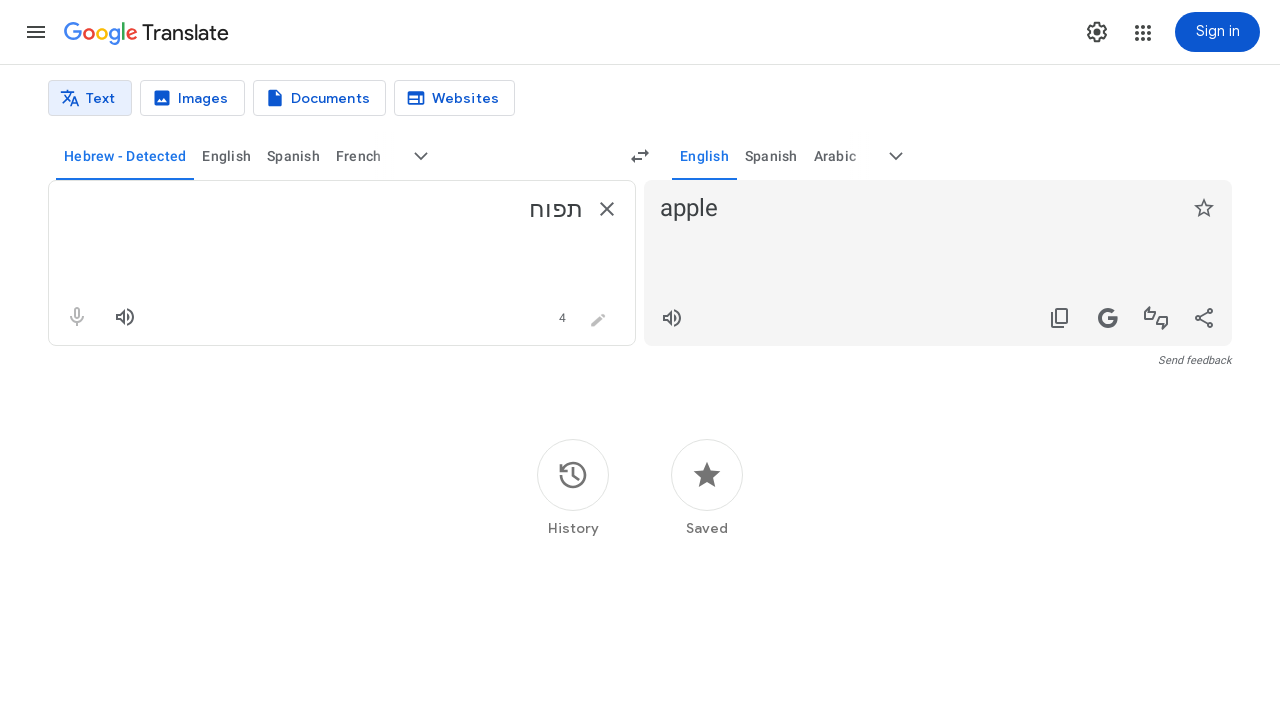